Tests adding multiple products to cart by searching for specific items (Cucumber, Broccoli, Beetroot) and clicking their add to cart buttons

Starting URL: https://rahulshettyacademy.com/seleniumPractise/#/

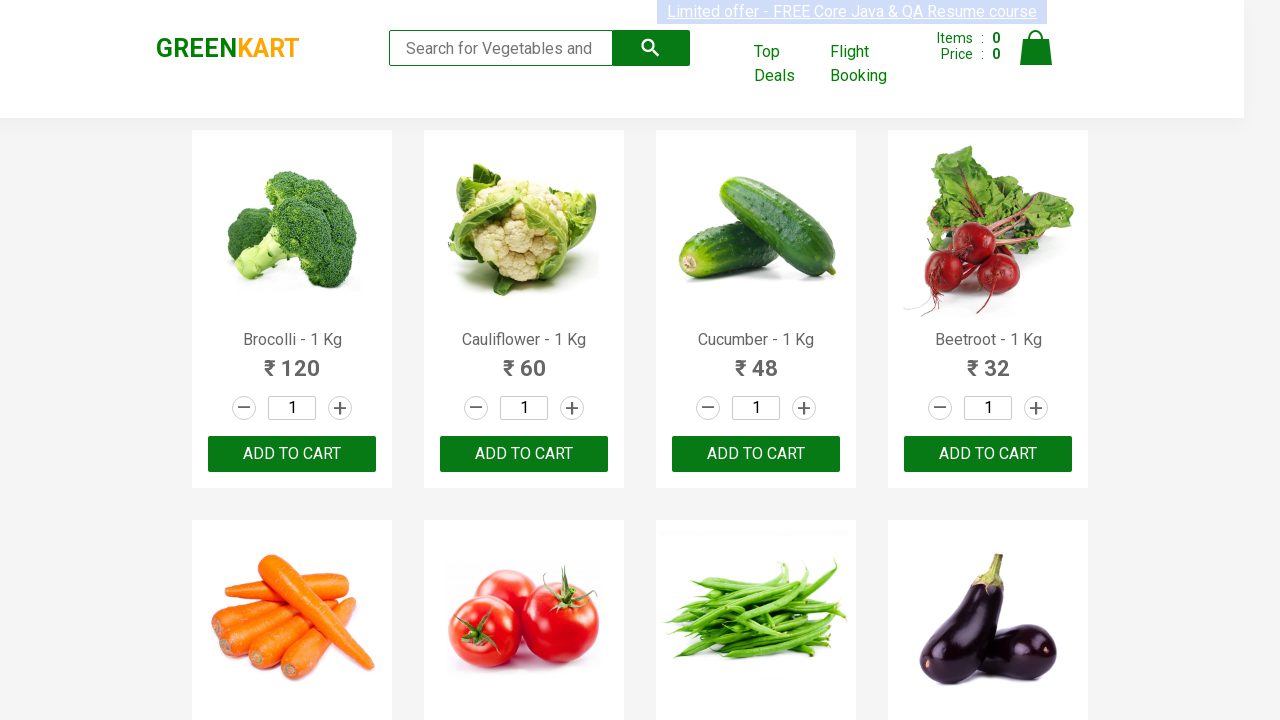

Waited for product names to load
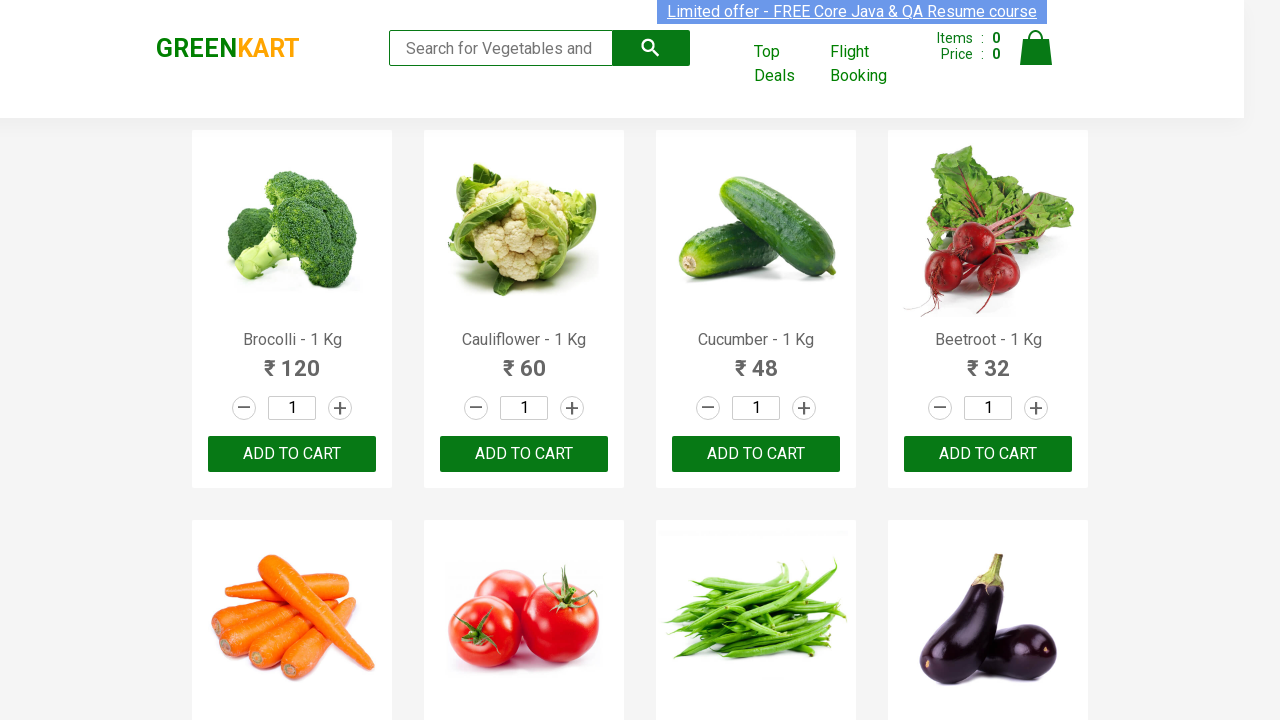

Retrieved all product elements from page
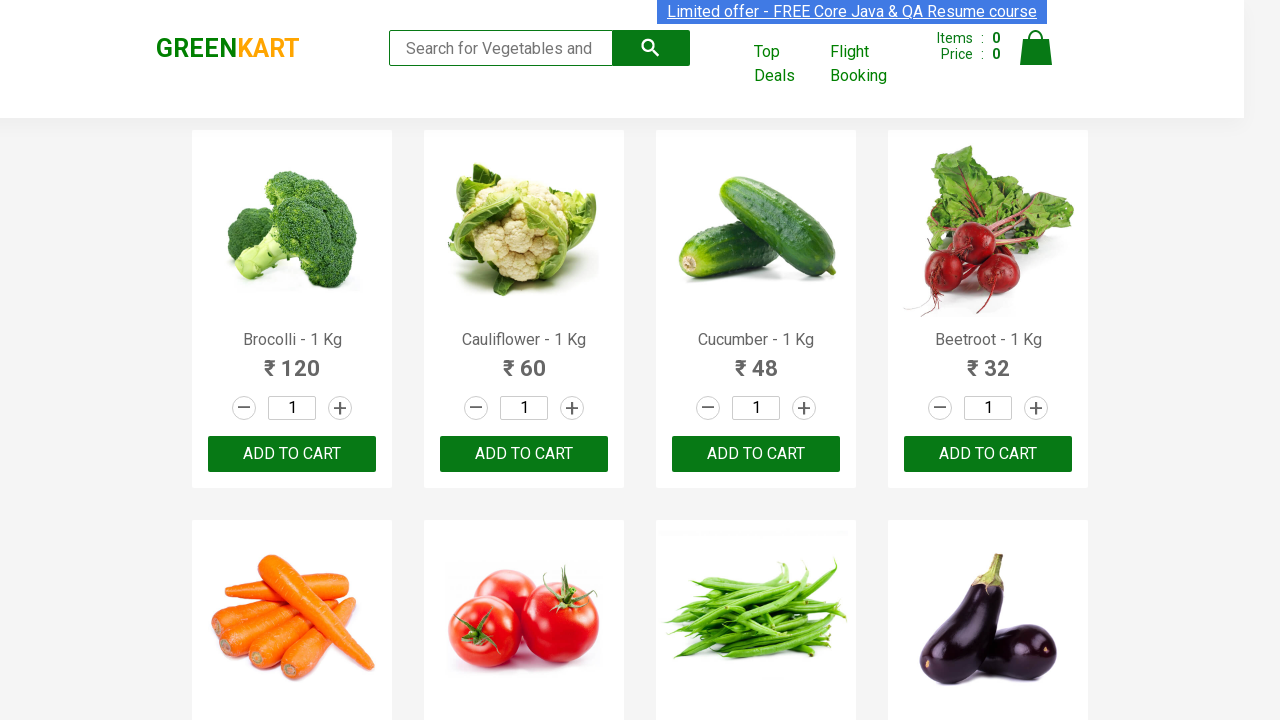

Clicked 'Add to Cart' button for Brocolli at (292, 454) on div.product-action >> nth=0
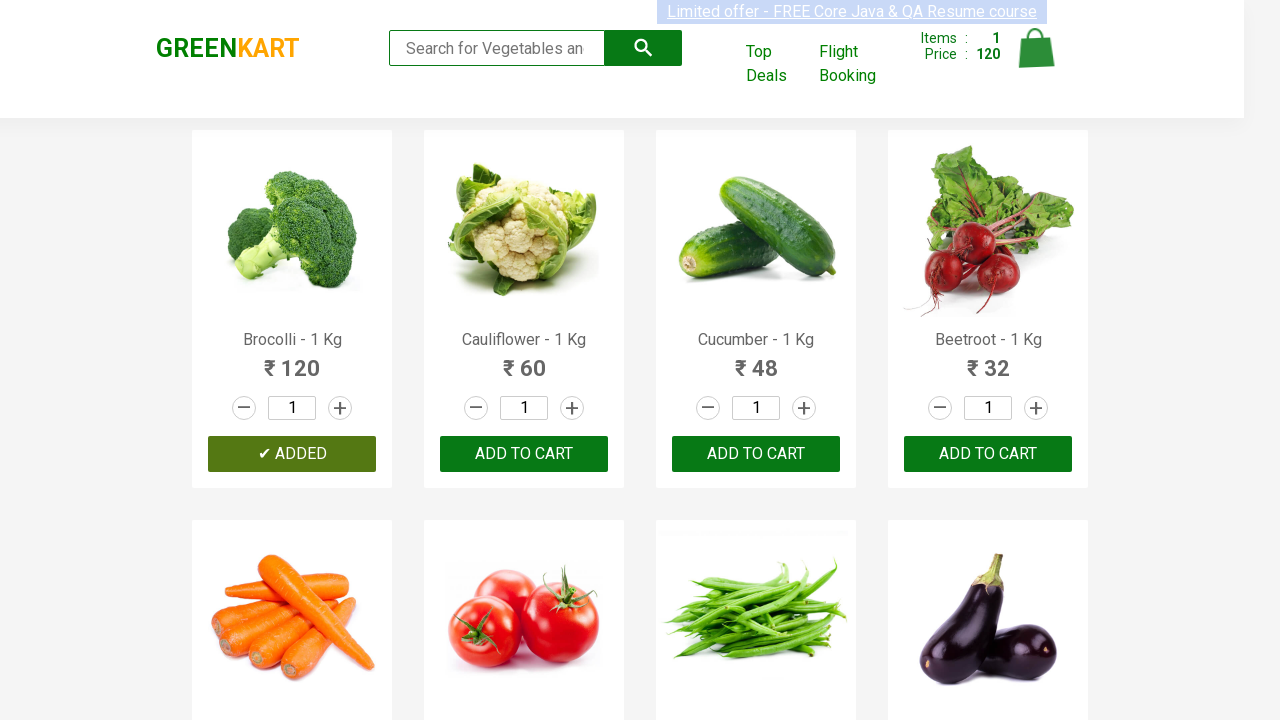

Clicked 'Add to Cart' button for Cucumber at (756, 454) on div.product-action >> nth=2
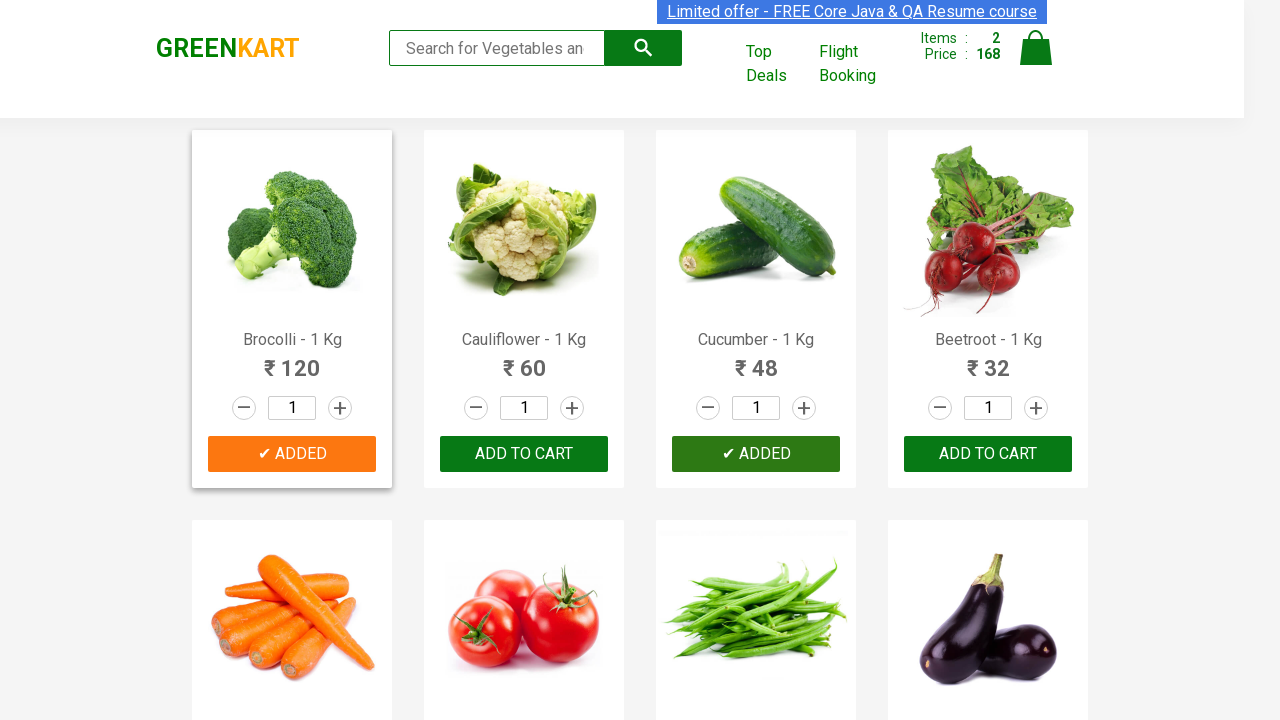

Clicked 'Add to Cart' button for Beetroot at (988, 454) on div.product-action >> nth=3
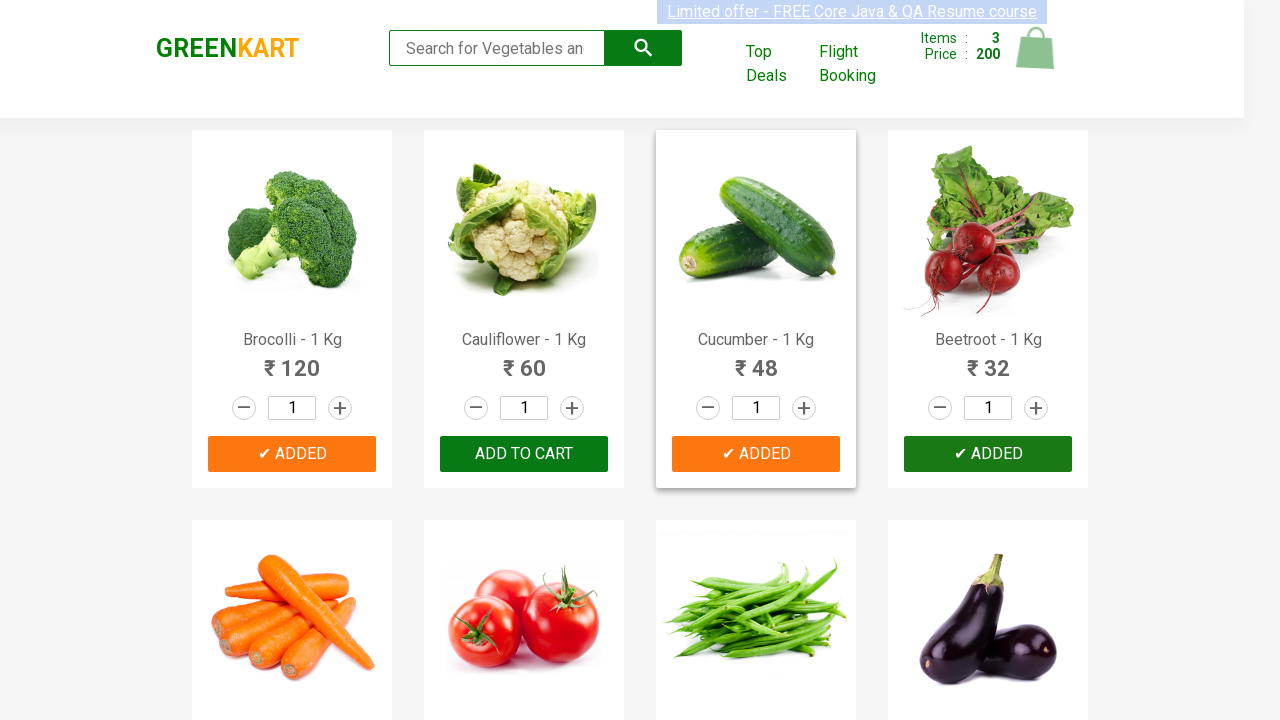

All 3 items (Cucumber, Brocolli, Beetroot) successfully added to cart
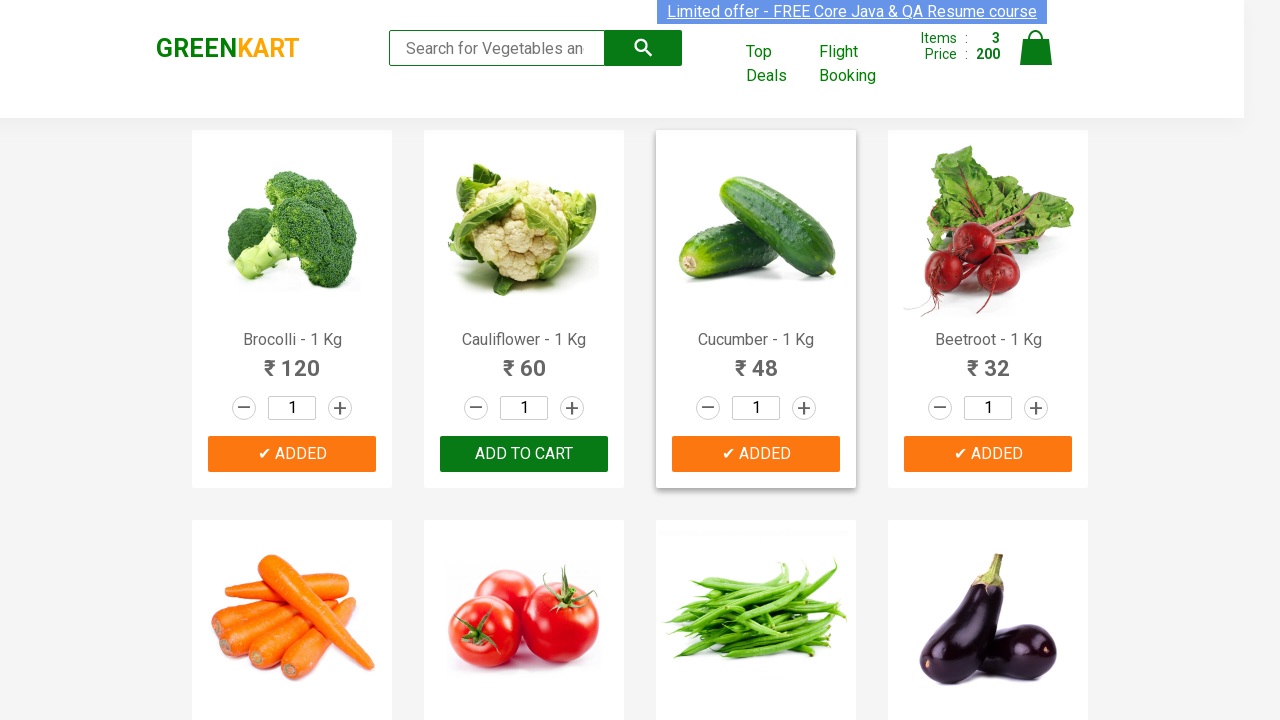

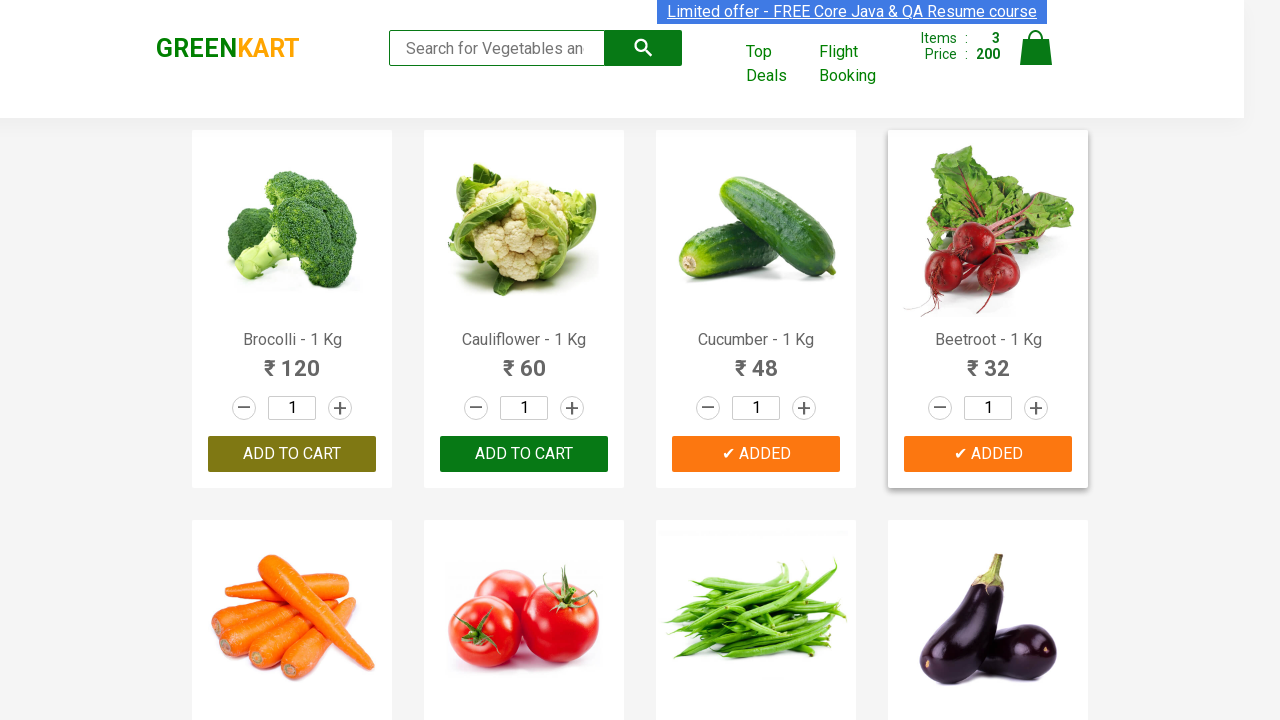